Solves a math problem by extracting two numbers from the page, calculating their sum, and selecting the result from a dropdown menu

Starting URL: https://suninjuly.github.io/selects1.html

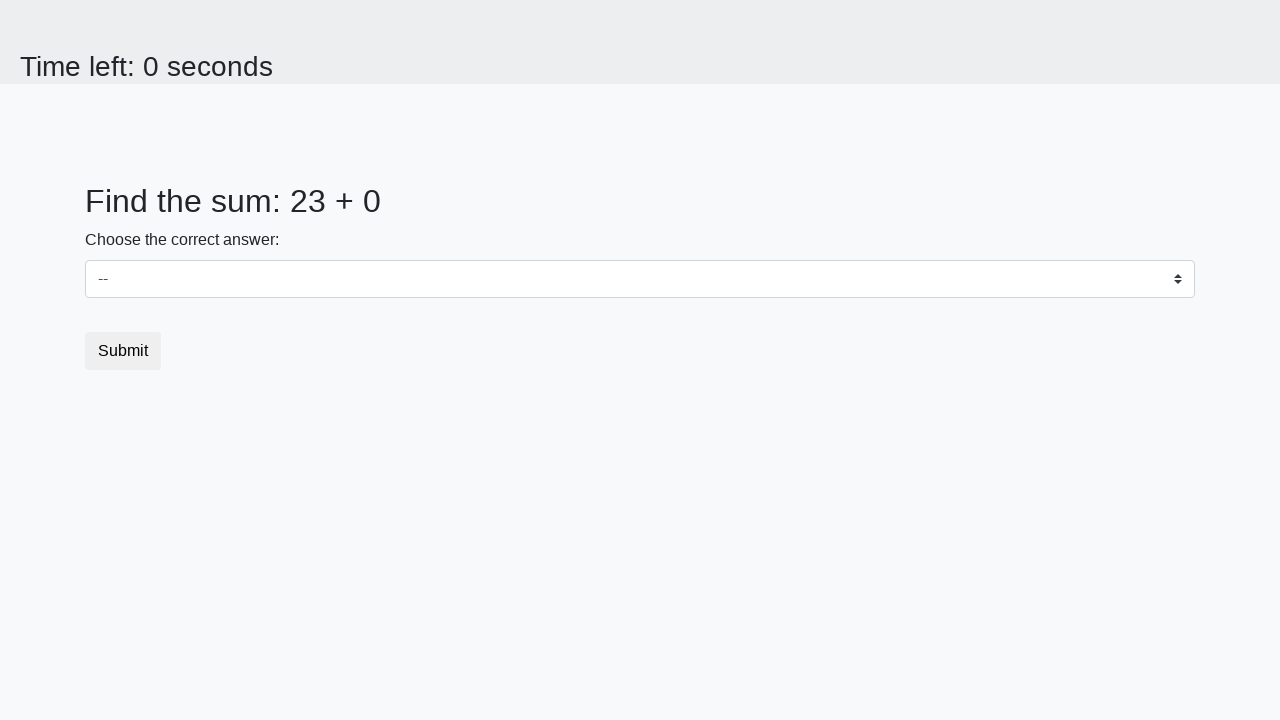

Extracted first number from the page
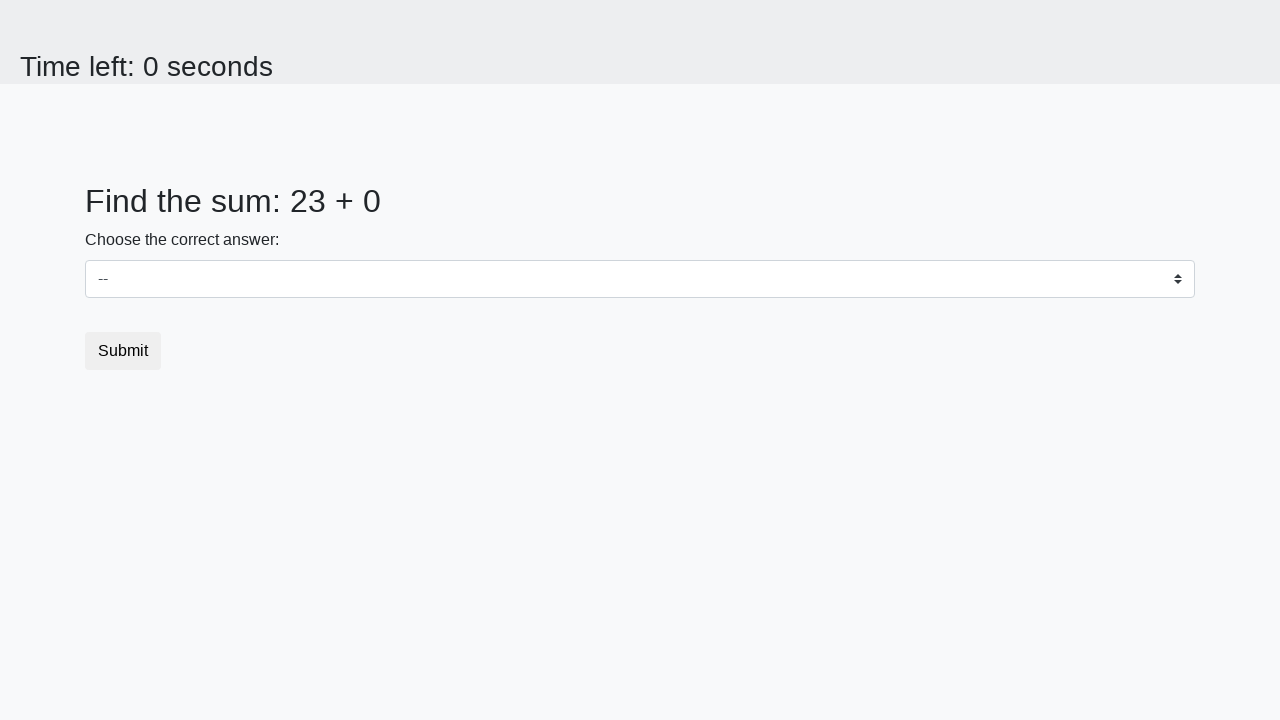

Extracted second number from the page
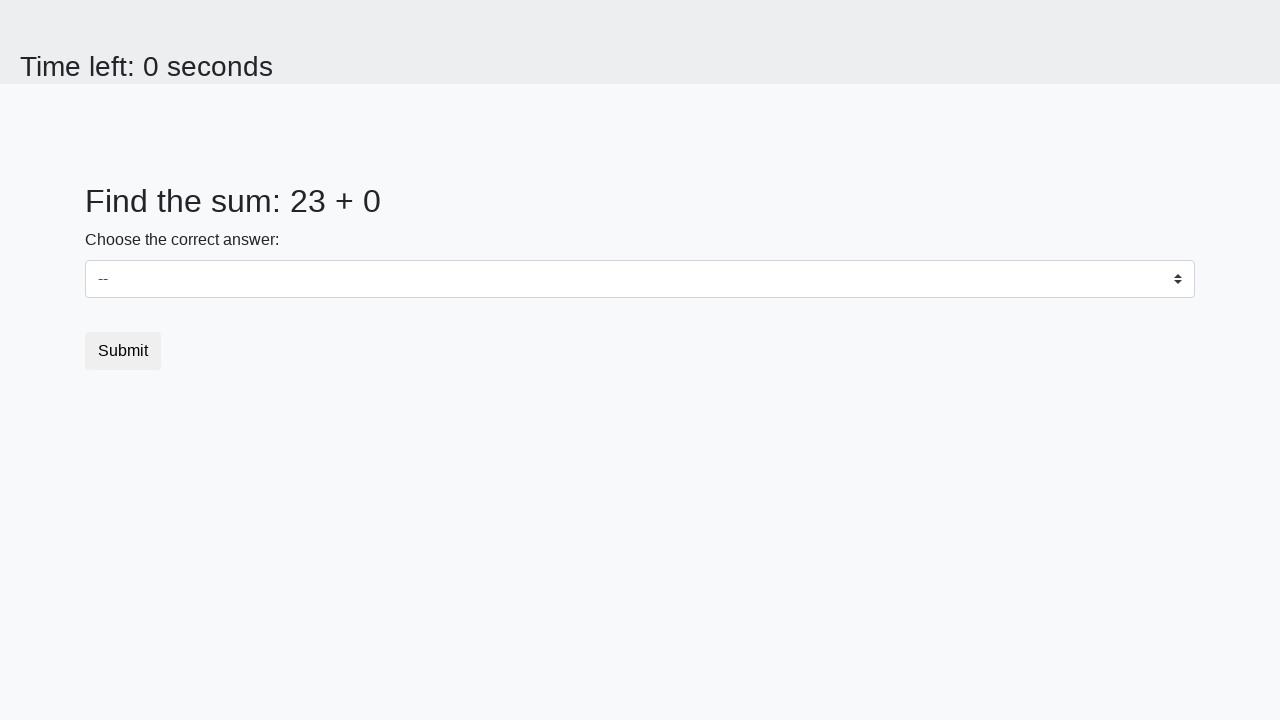

Calculated sum: 23 + 0 = 23
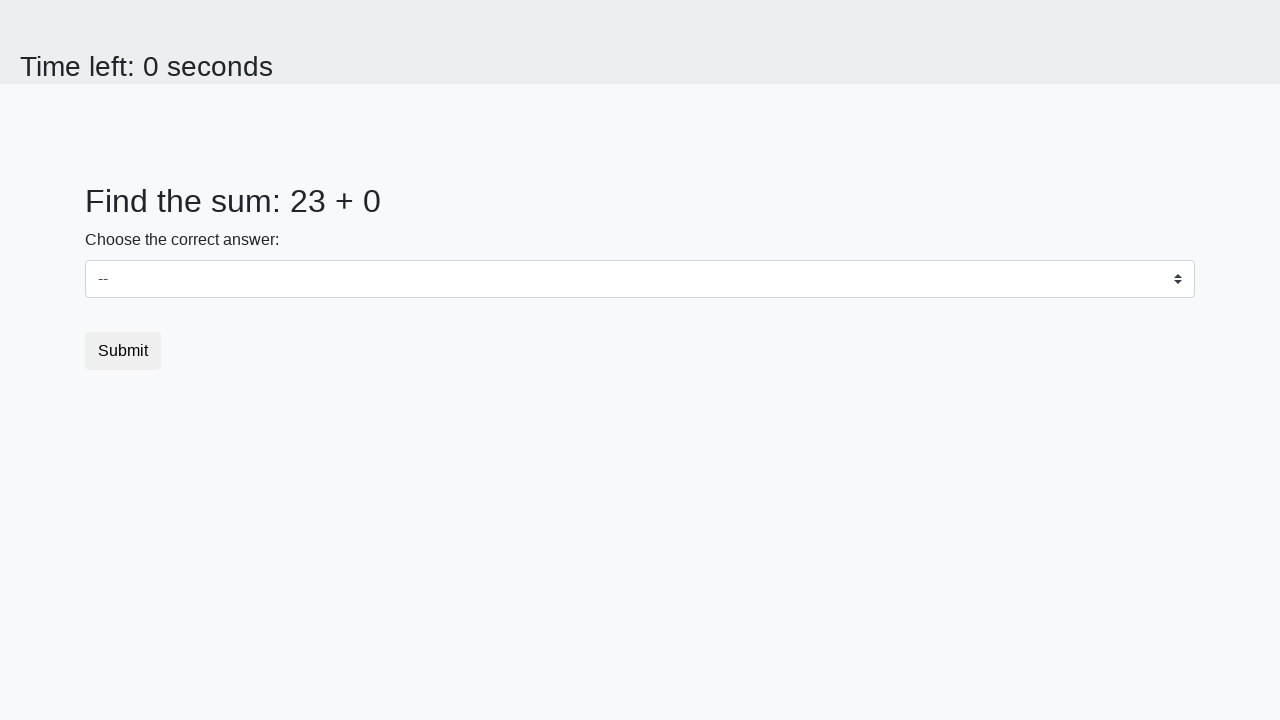

Selected calculated sum (23) from dropdown menu on #dropdown
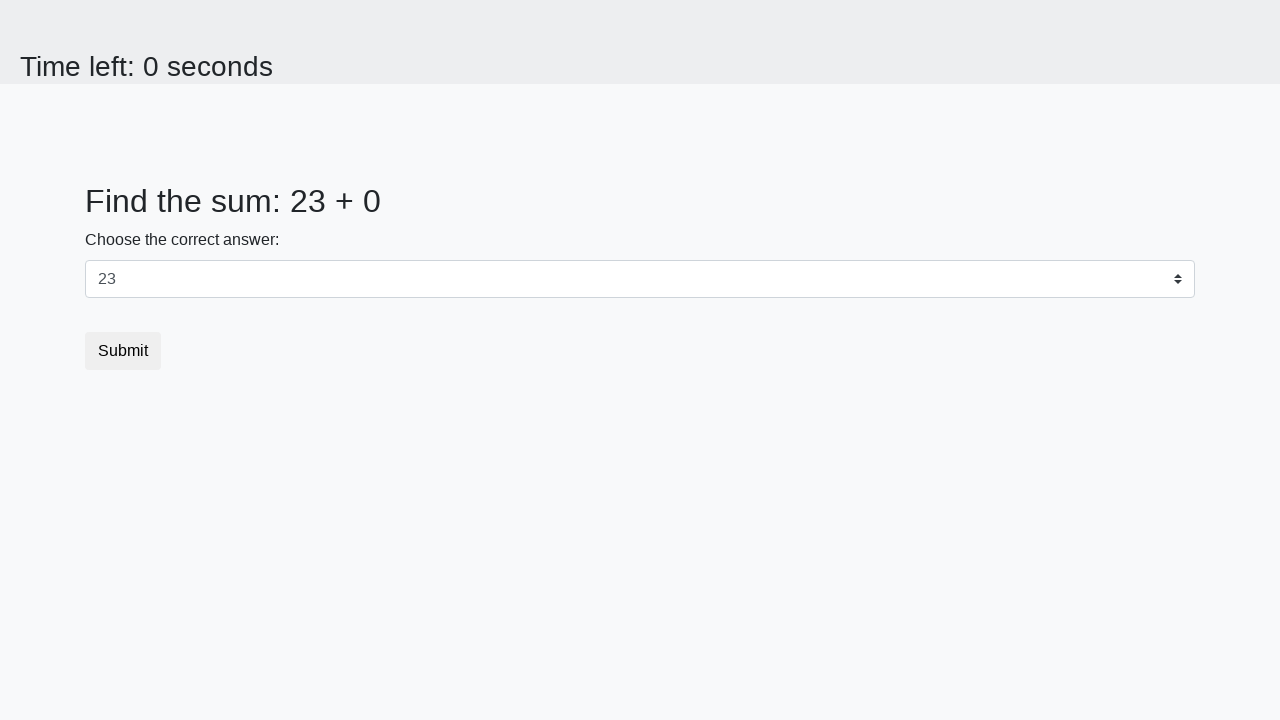

Clicked Submit button to submit the form at (123, 351) on xpath=//button[normalize-space()='Submit']
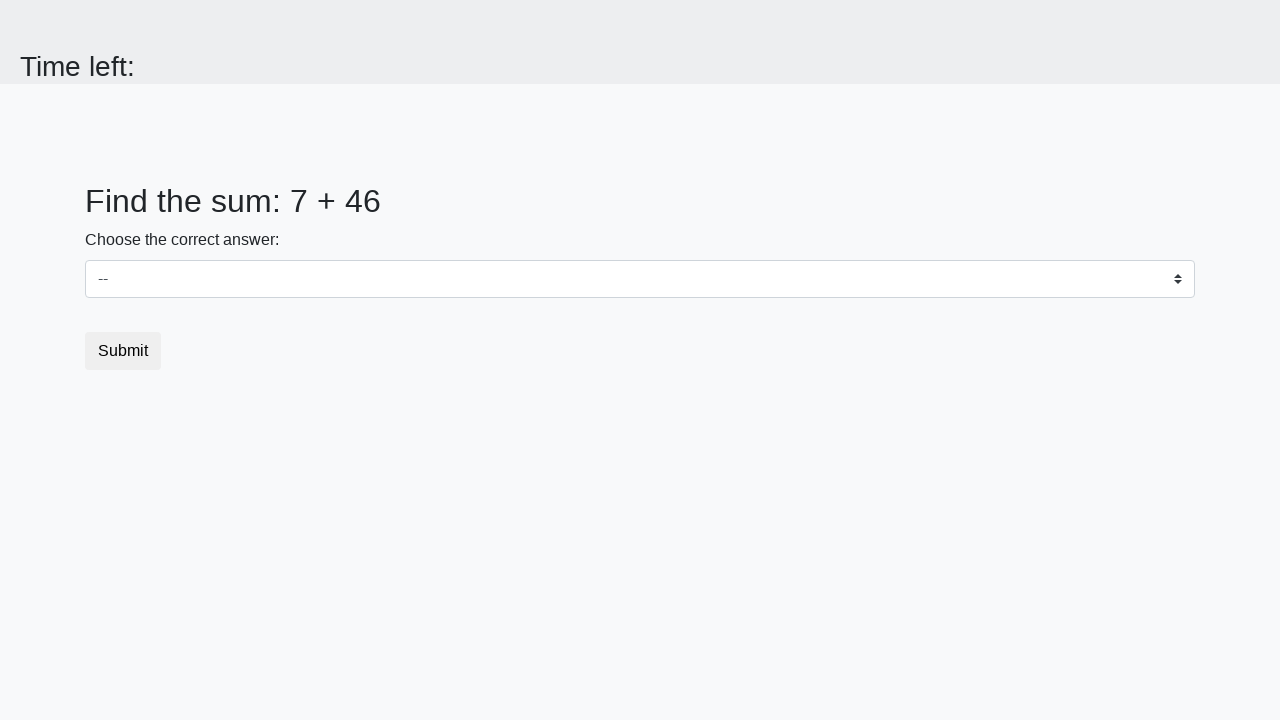

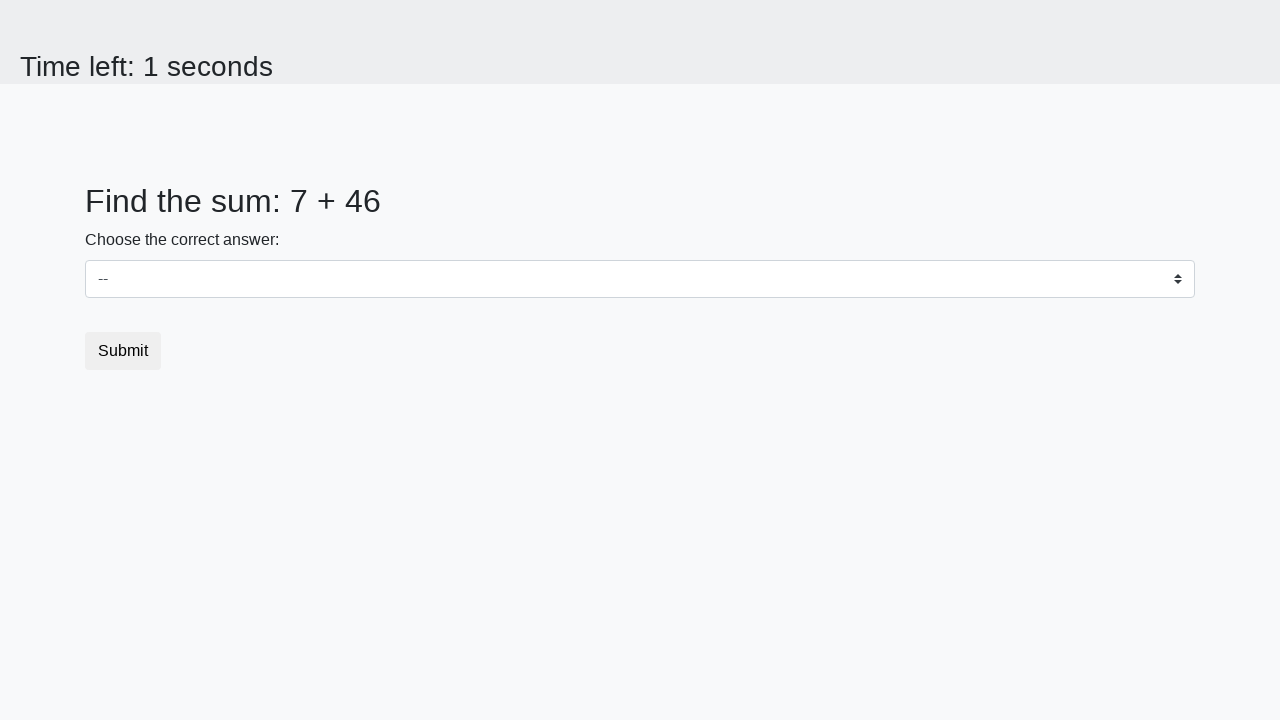